Tests clearing an input field on the Selenium test page

Starting URL: https://www.selenium.dev/selenium/web/inputs.html

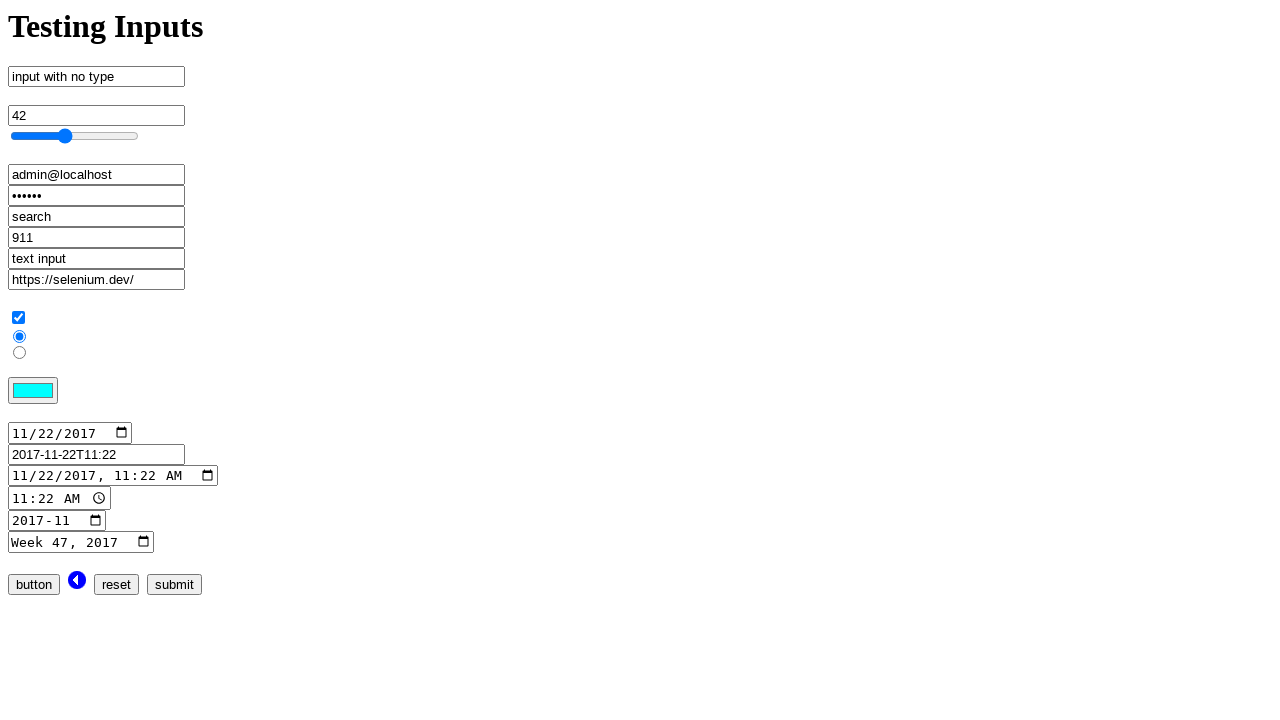

Located input field with name 'no_type'
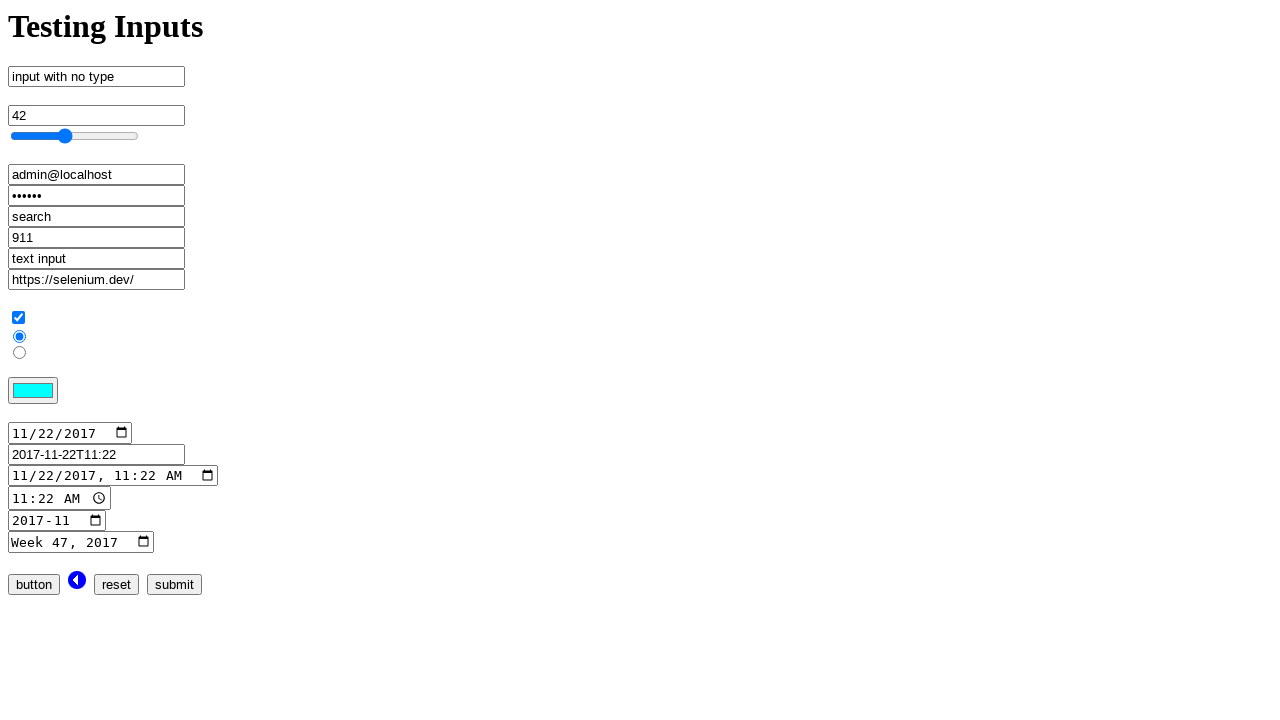

Cleared the input field on input[name='no_type']
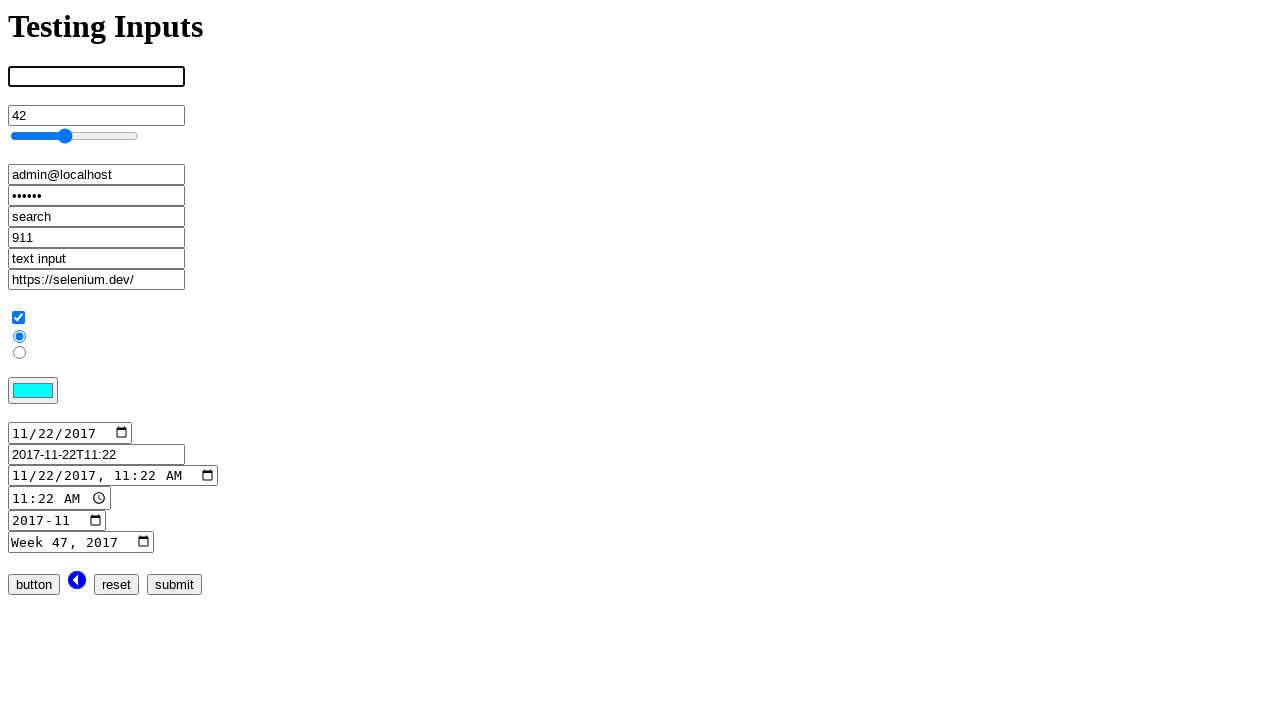

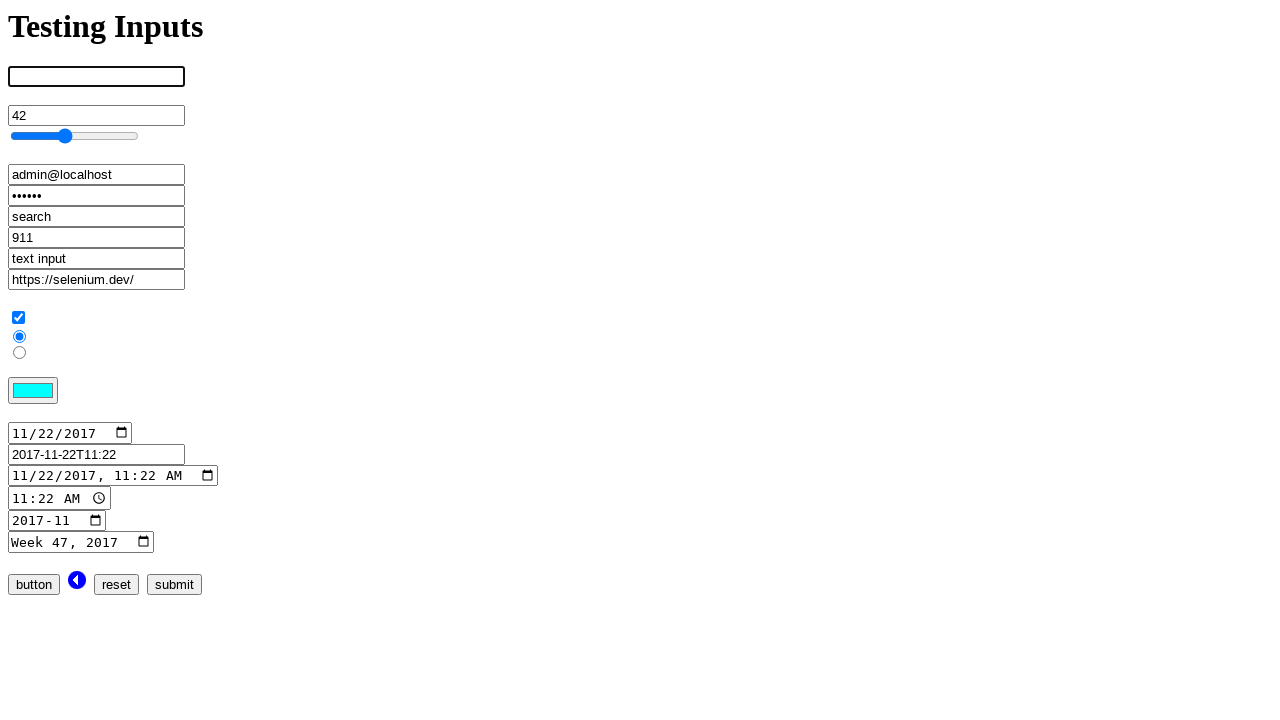